Tests the "Forgot password" link functionality by clicking it and verifying navigation to the password recovery page.

Starting URL: https://login2.nextbasecrm.com/

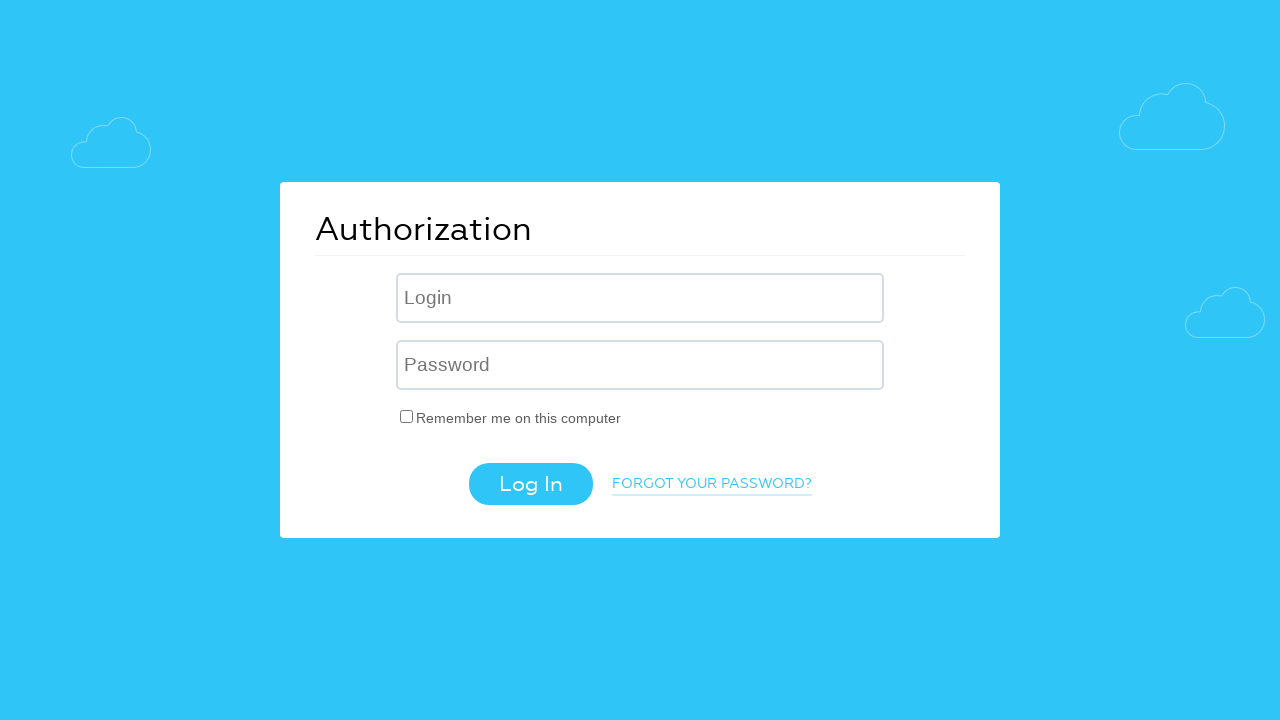

Clicked 'Forgot password' link at (712, 485) on .login-link-forgot-pass
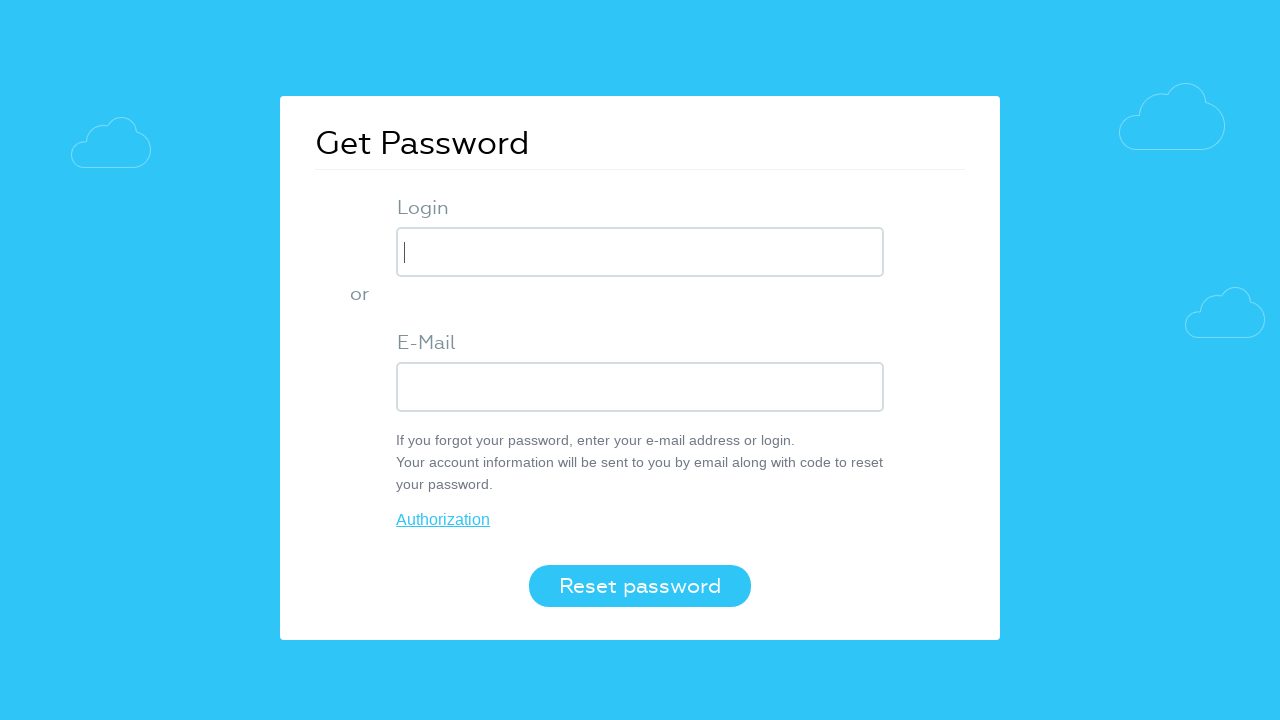

Password recovery page loaded successfully with title 'Get Password'
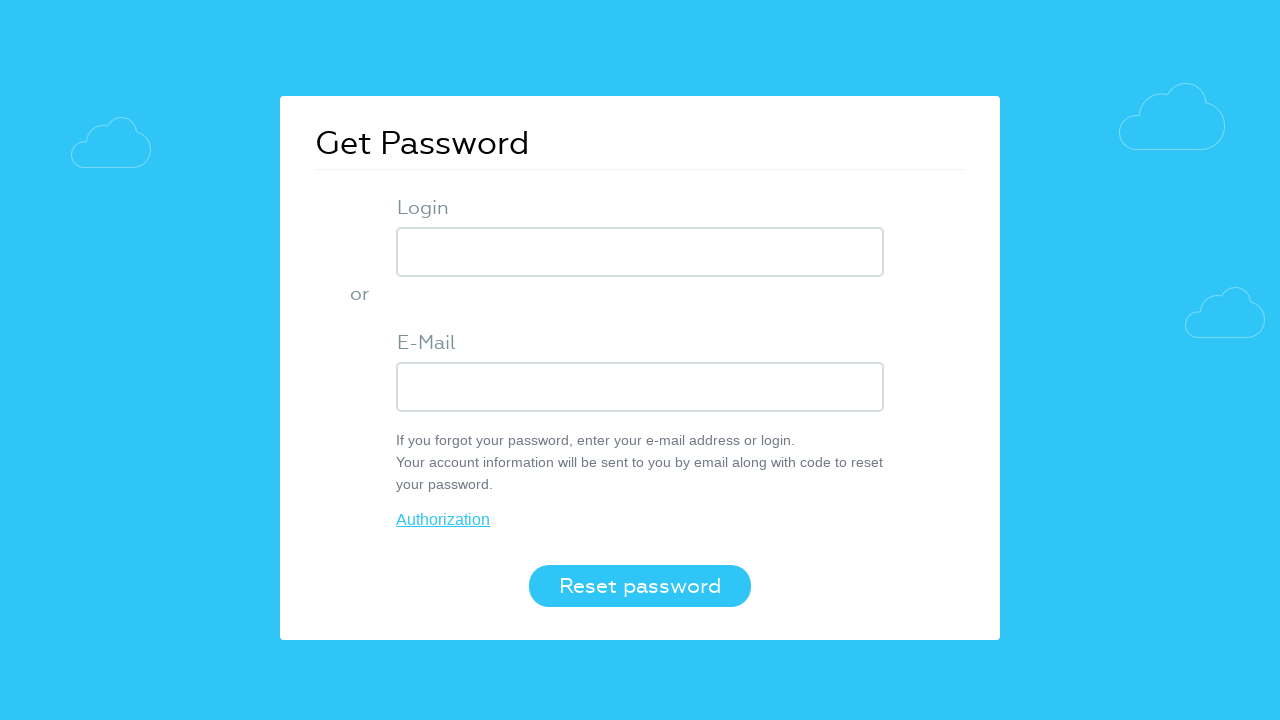

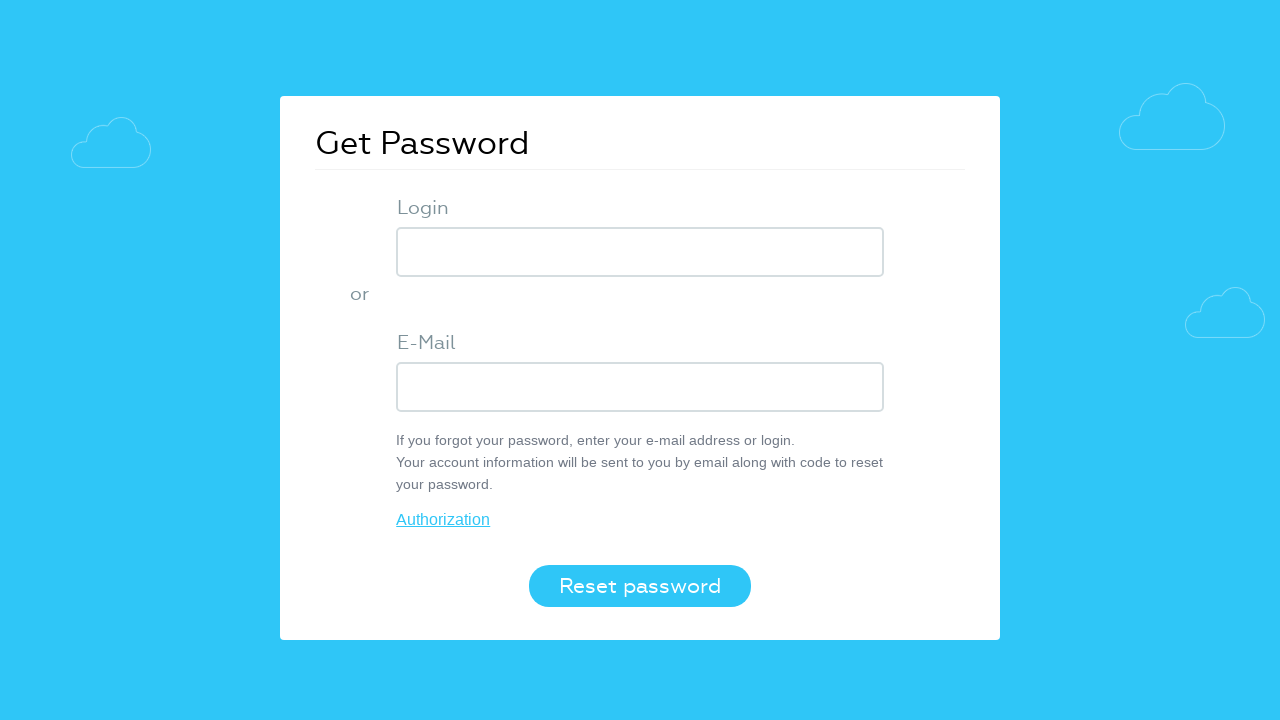